Tests drag and drop functionality by dragging an element and dropping it onto a target droppable area on the jQuery UI demo page.

Starting URL: http://jqueryui.com/droppable/

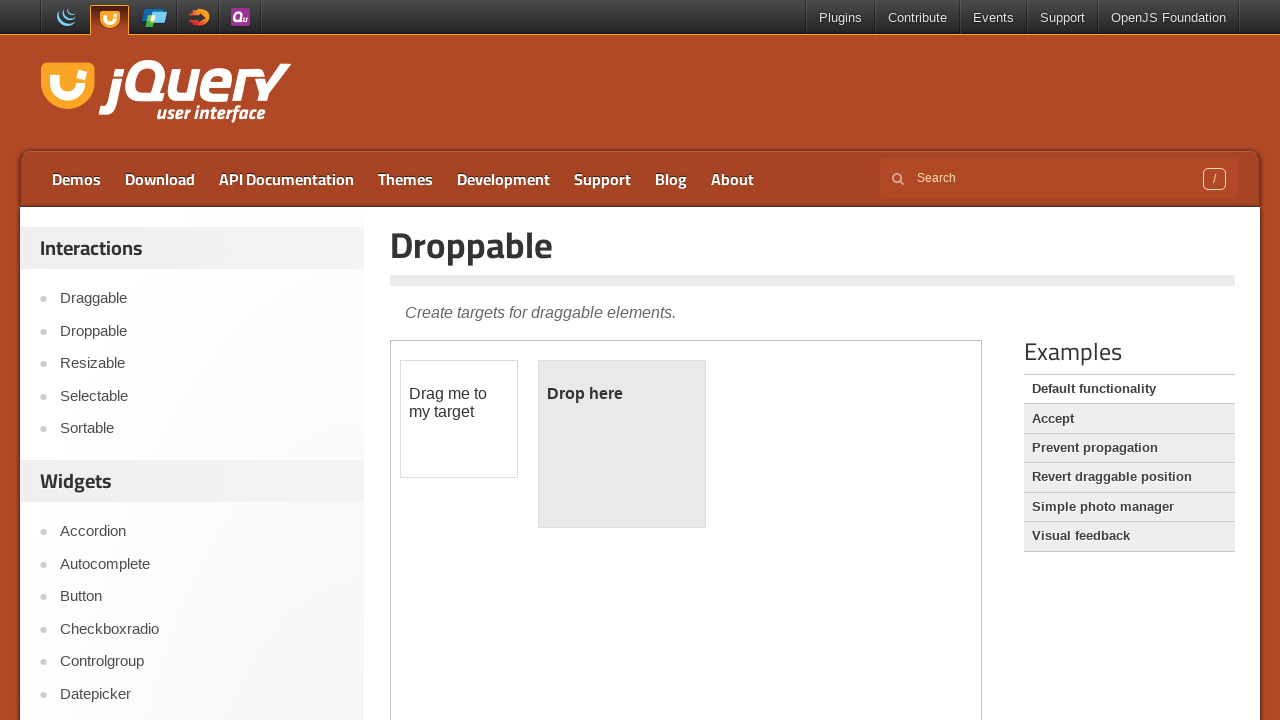

Located iframe containing drag and drop demo
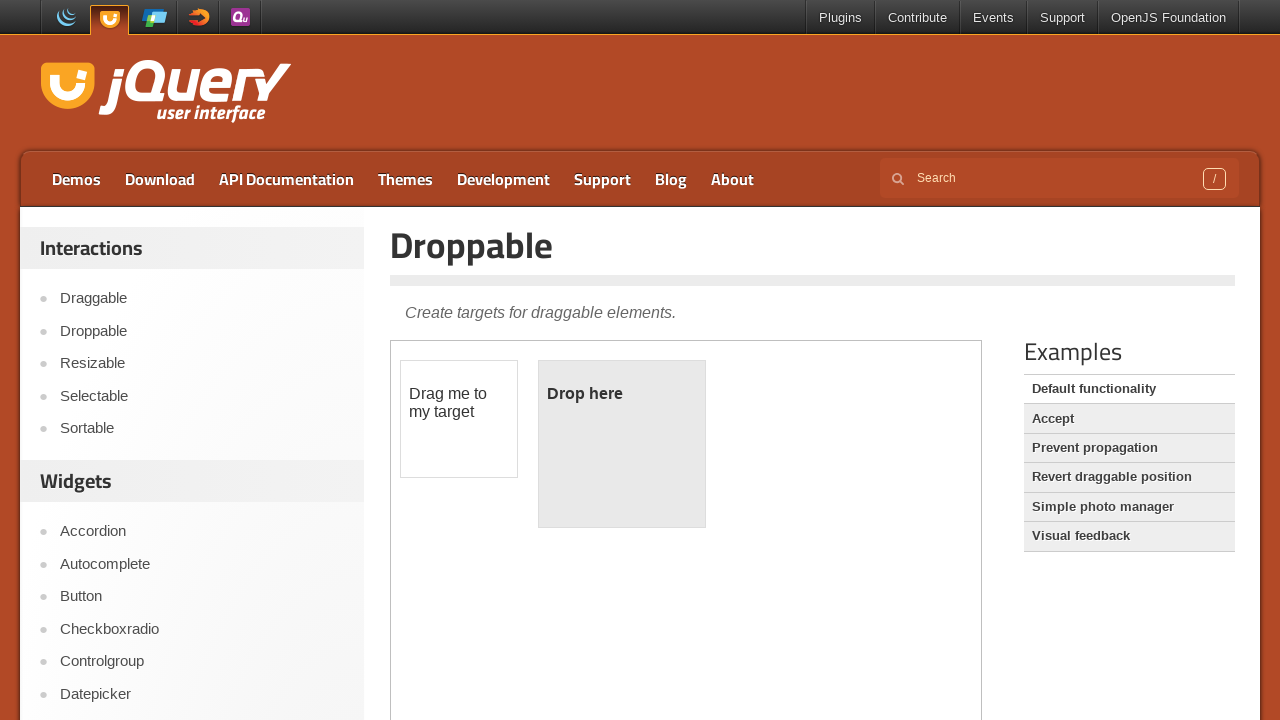

Located draggable element with id 'draggable'
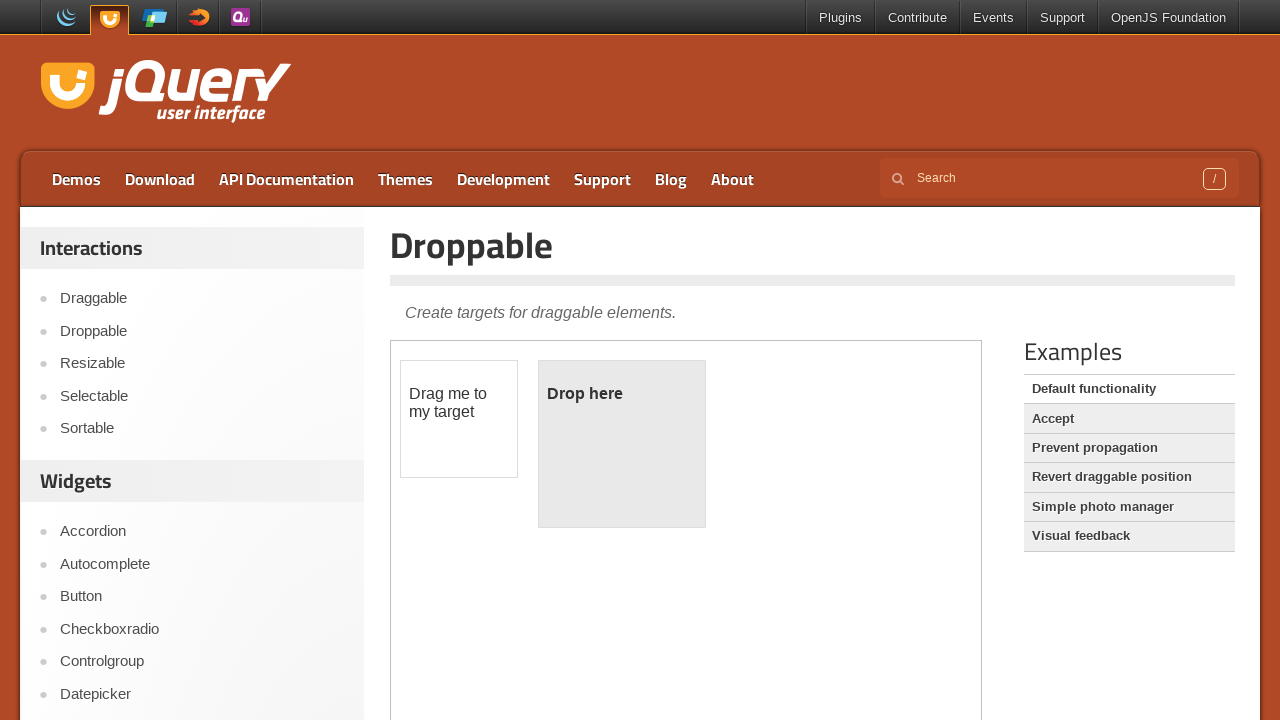

Located droppable target element with id 'droppable'
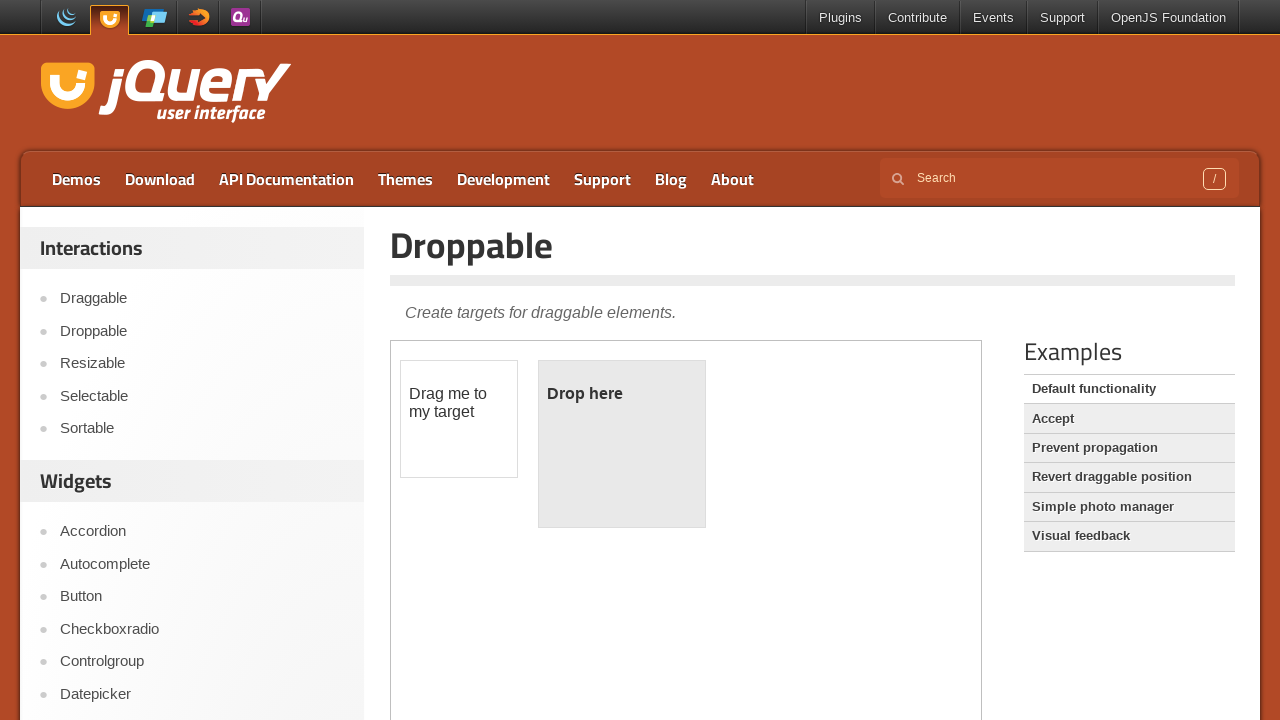

Dragged element from source to target droppable area at (622, 444)
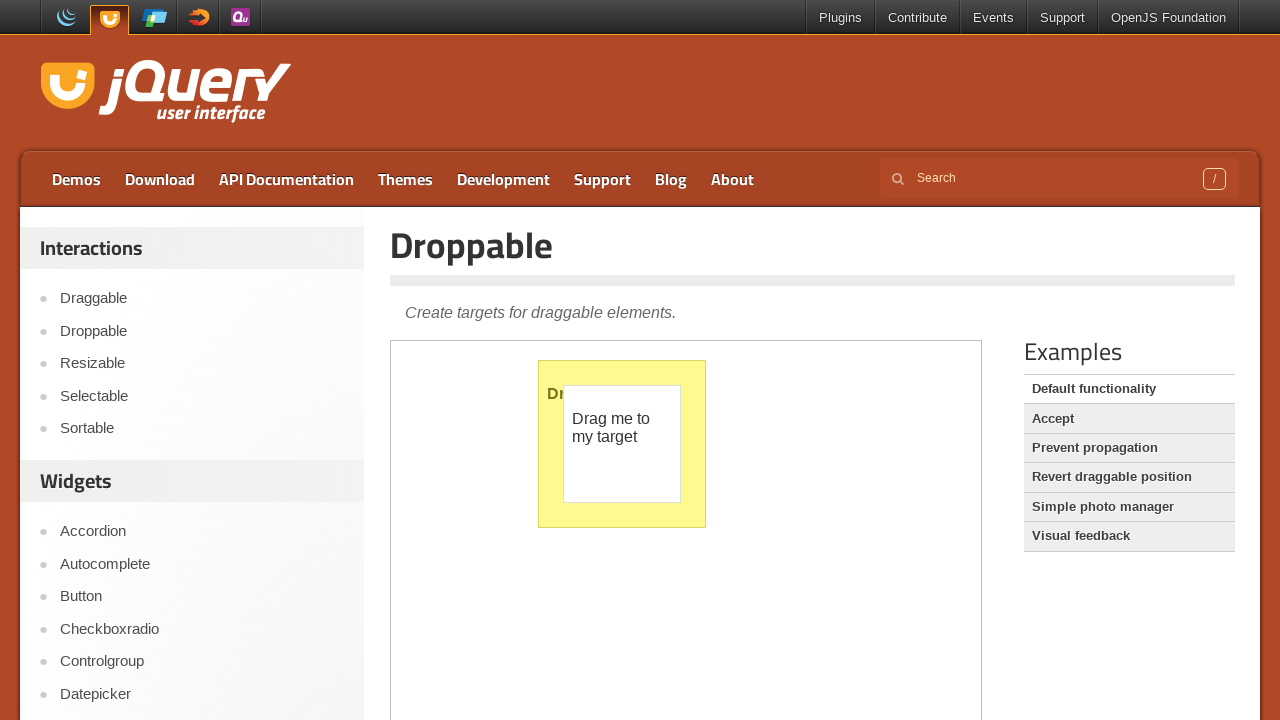

Verified drop was successful - droppable element now displays 'Dropped!' text
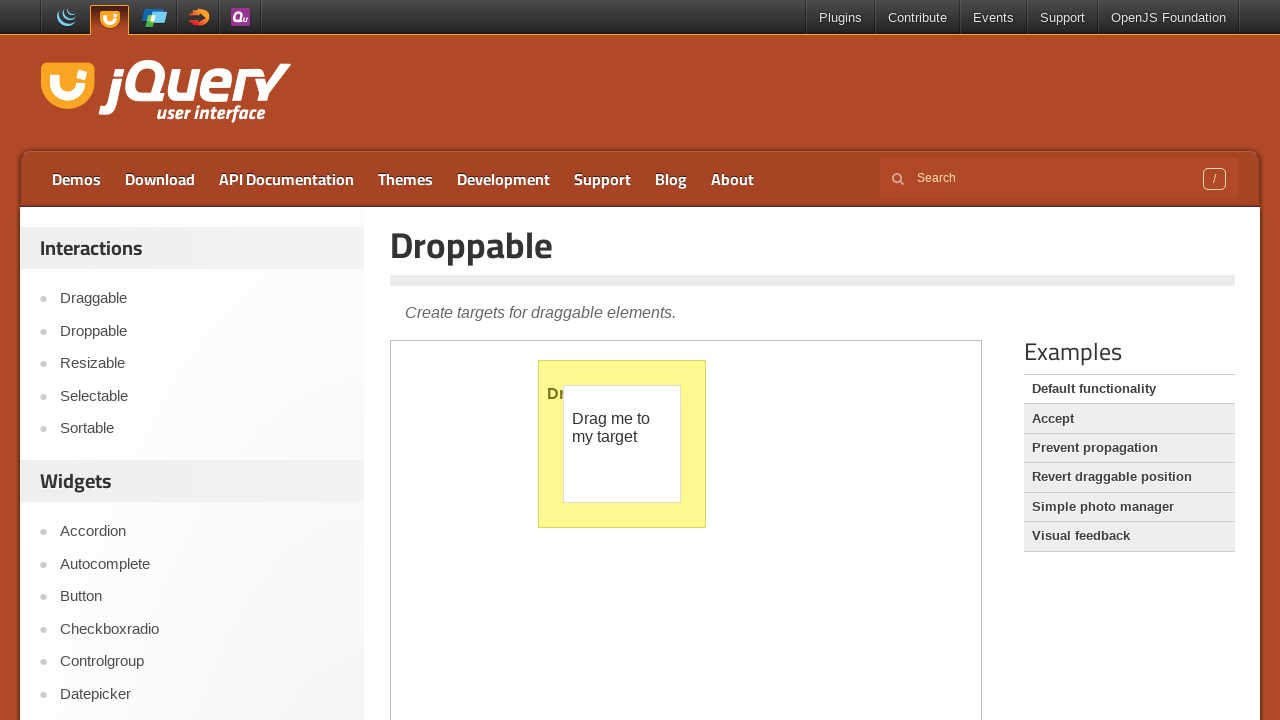

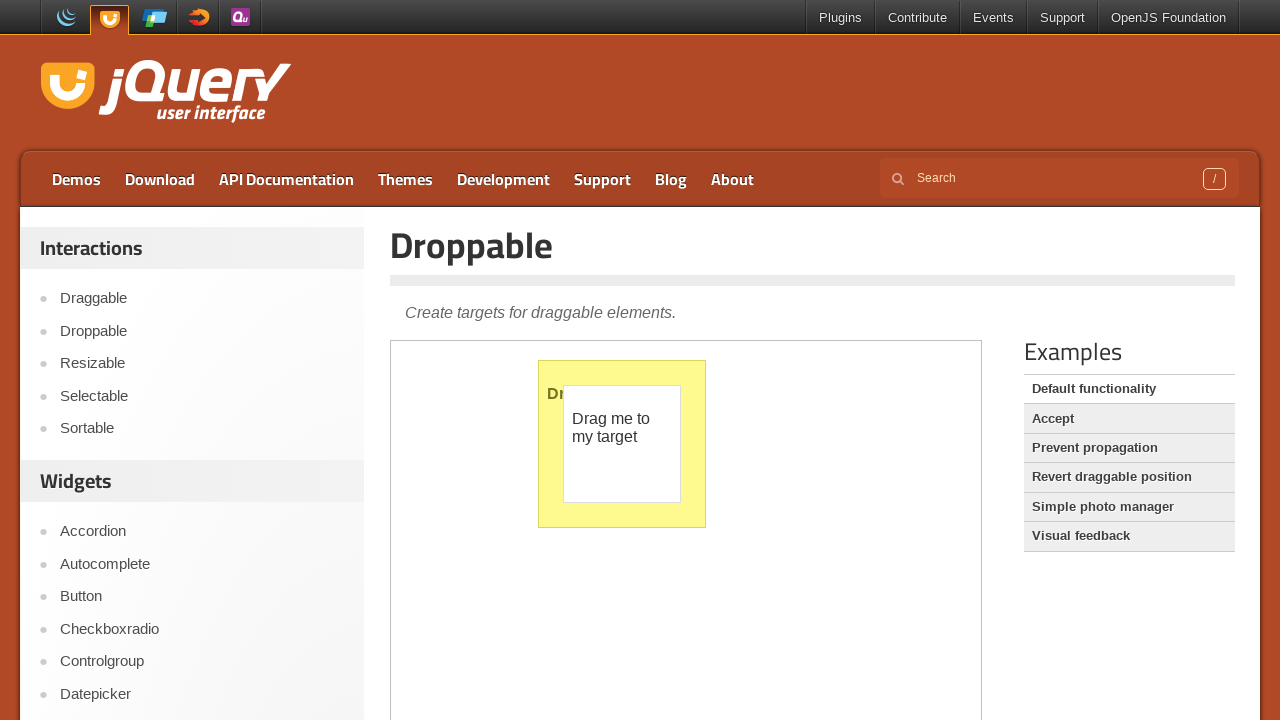